Tests opening a child window, extracting text content and parsing it to get domain information

Starting URL: https://rahulshettyacademy.com/loginpagePractise/

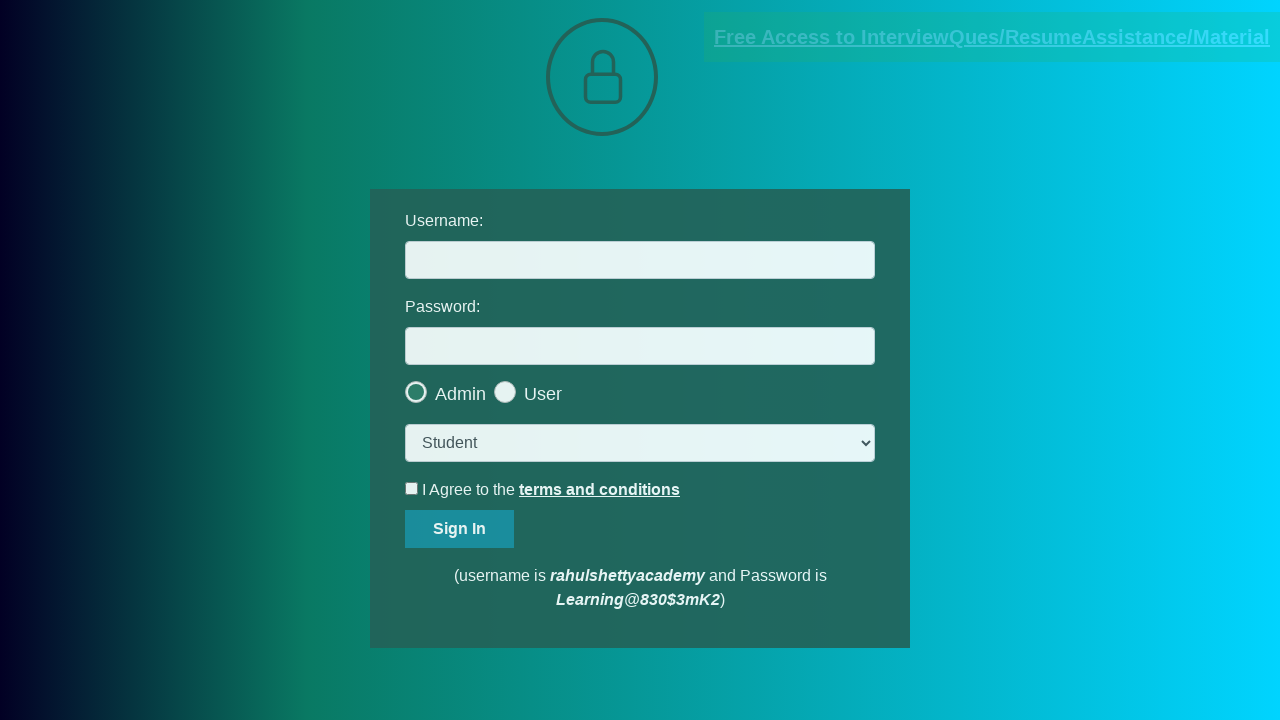

Located documents request link
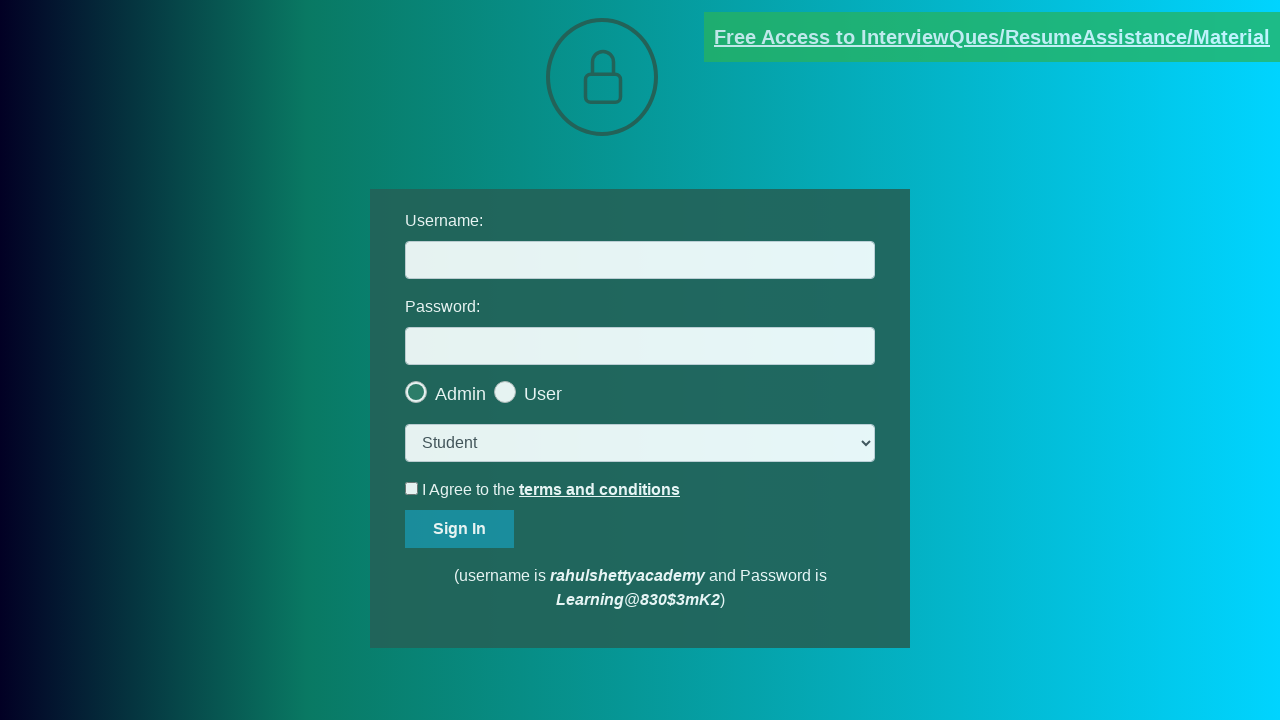

Clicked documents request link and new page opened at (992, 37) on [href*='documents-request']
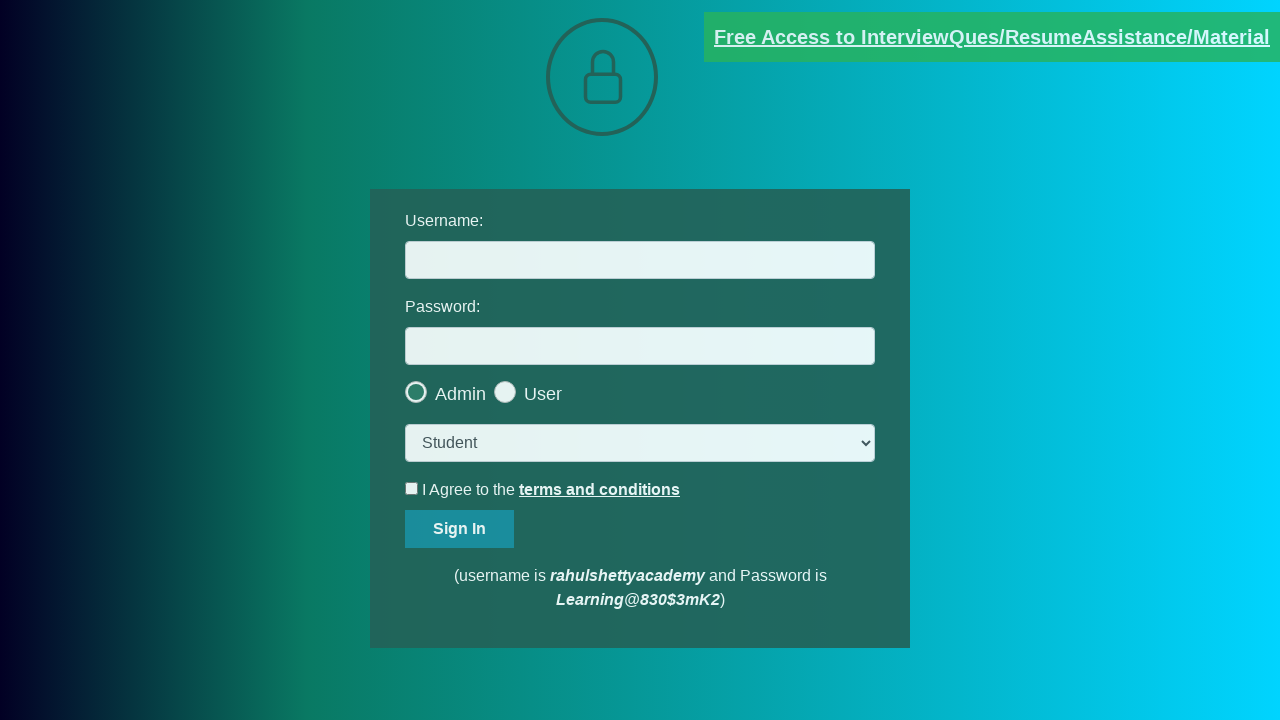

Captured new page object from child window
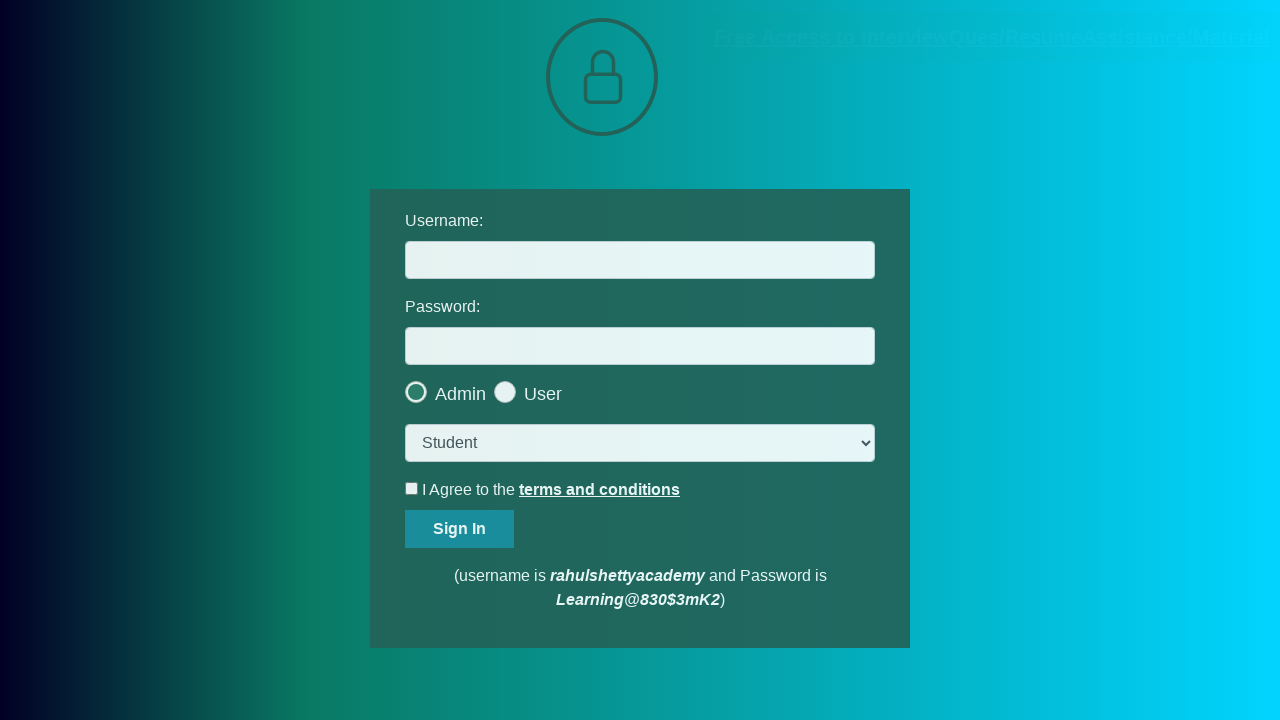

New page DOM content loaded
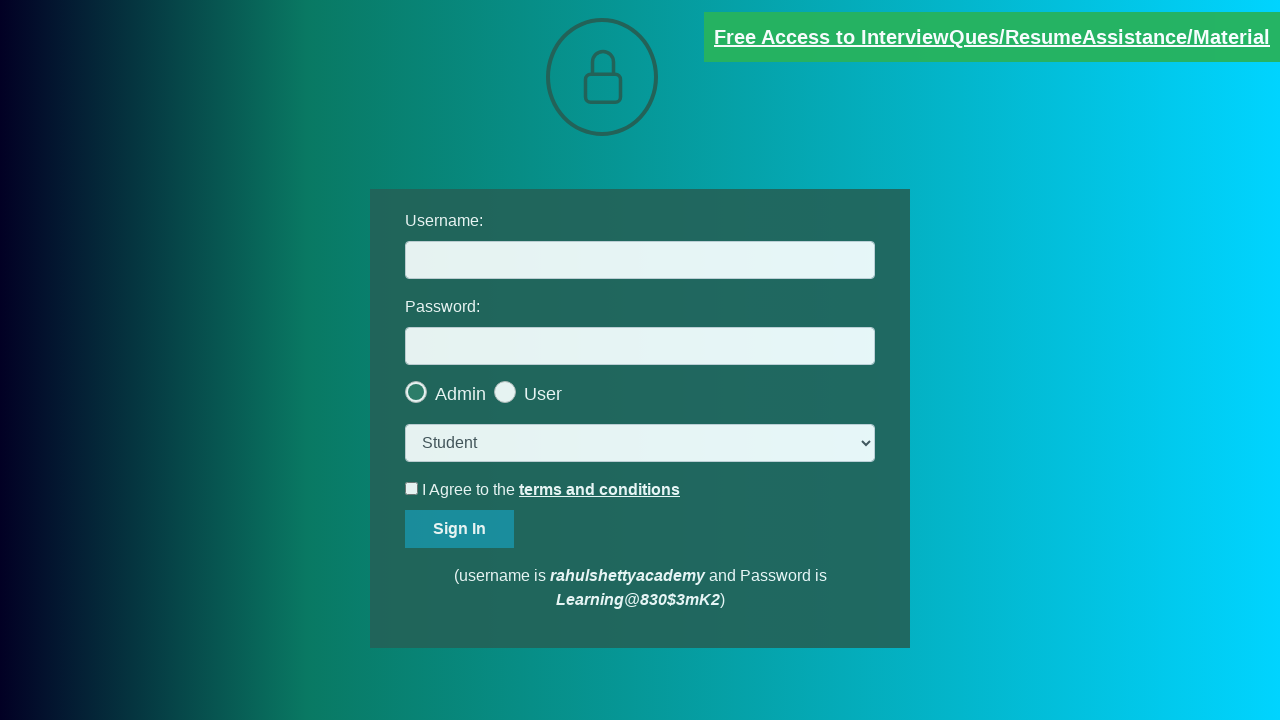

Red element loaded on new page
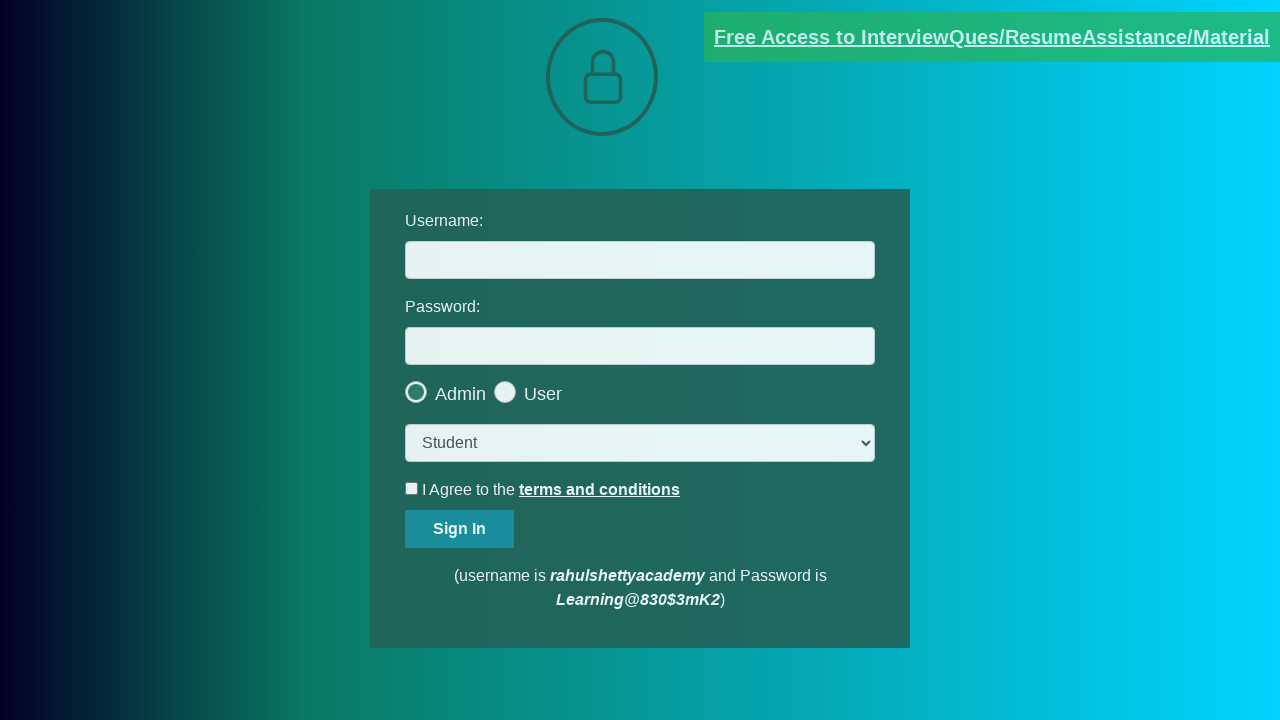

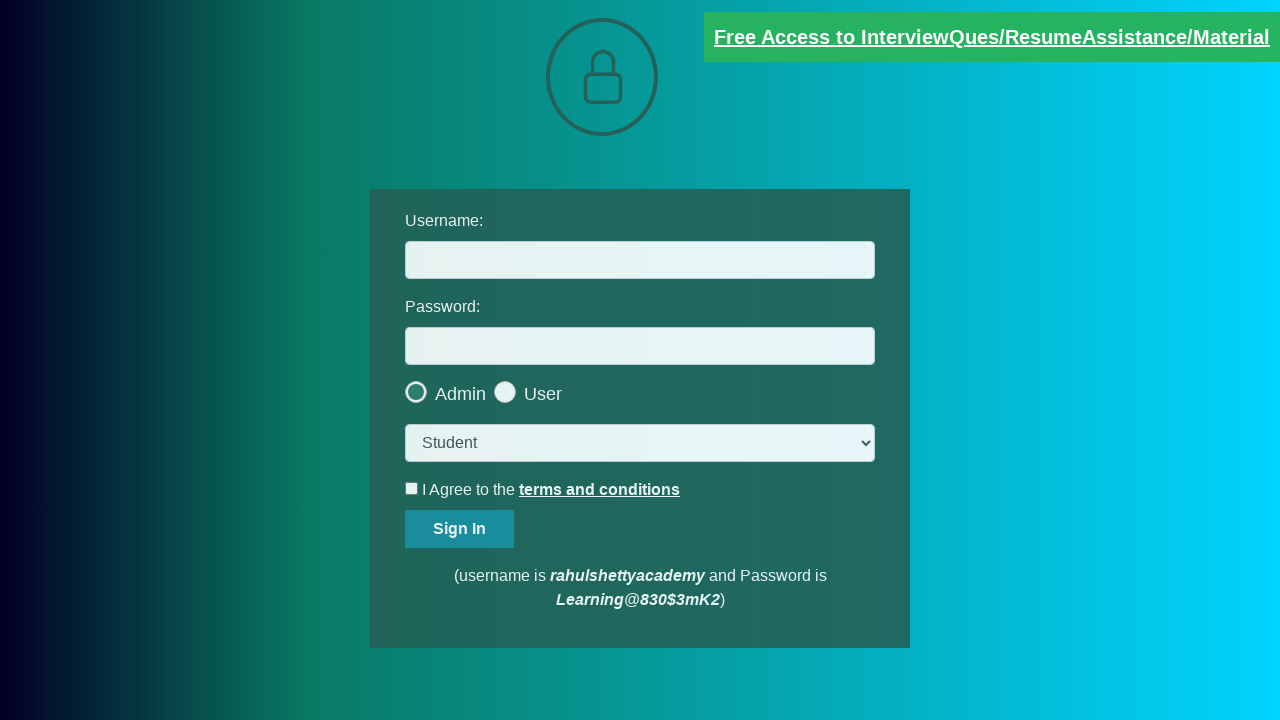